Tests login validation by providing only a password and verifying that a username required error message appears

Starting URL: https://demo.applitools.com/hackathon.html

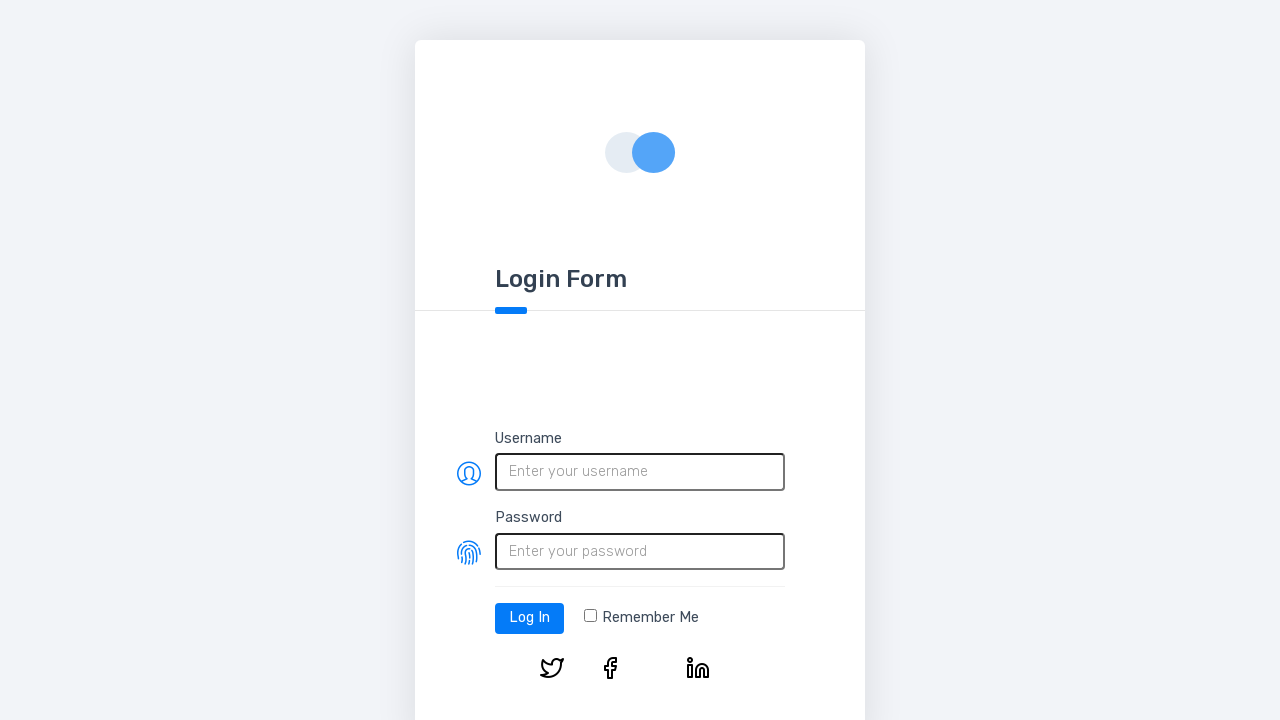

Cleared password field on #password
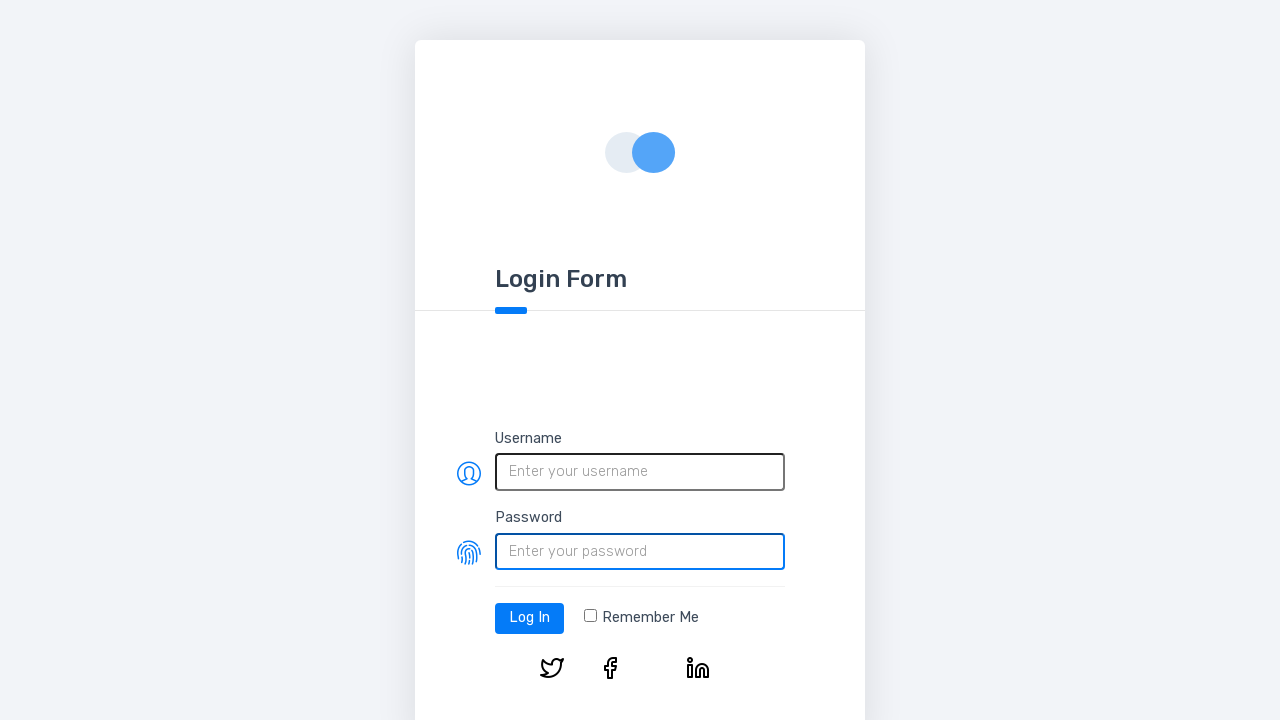

Filled password field with 'lovelace' on #password
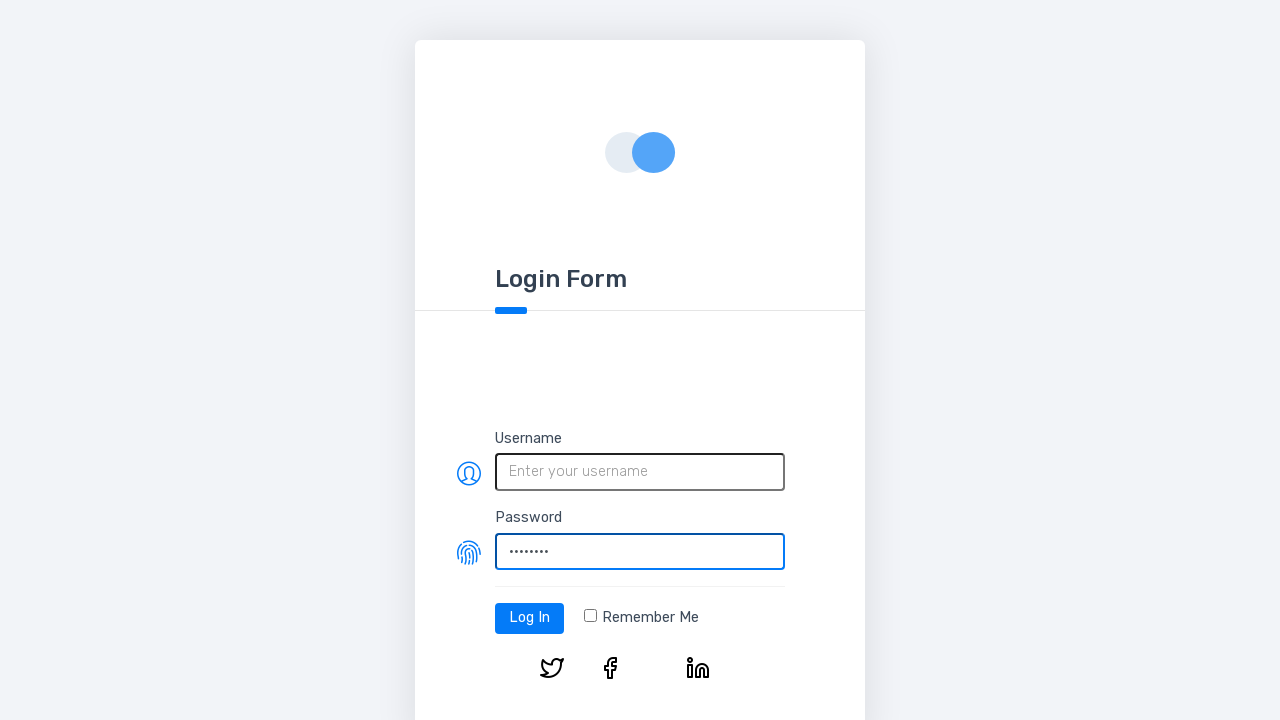

Clicked login button at (530, 618) on #log-in
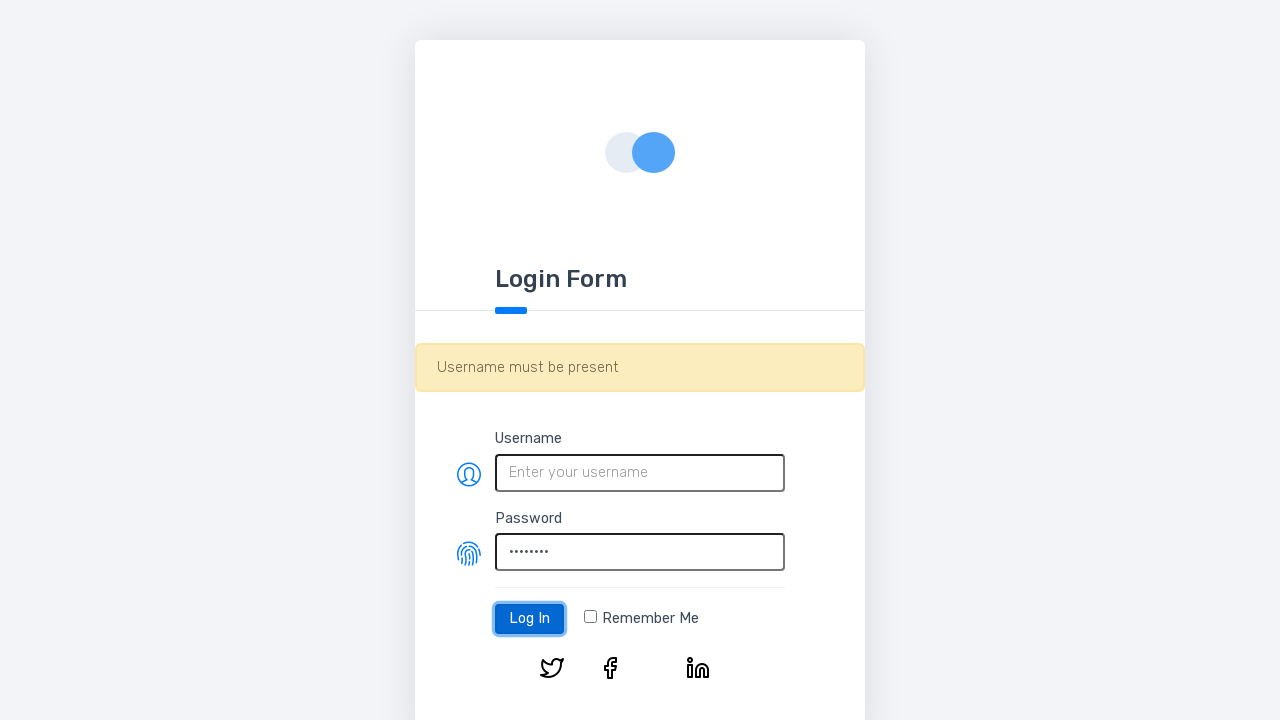

Username required error message appeared
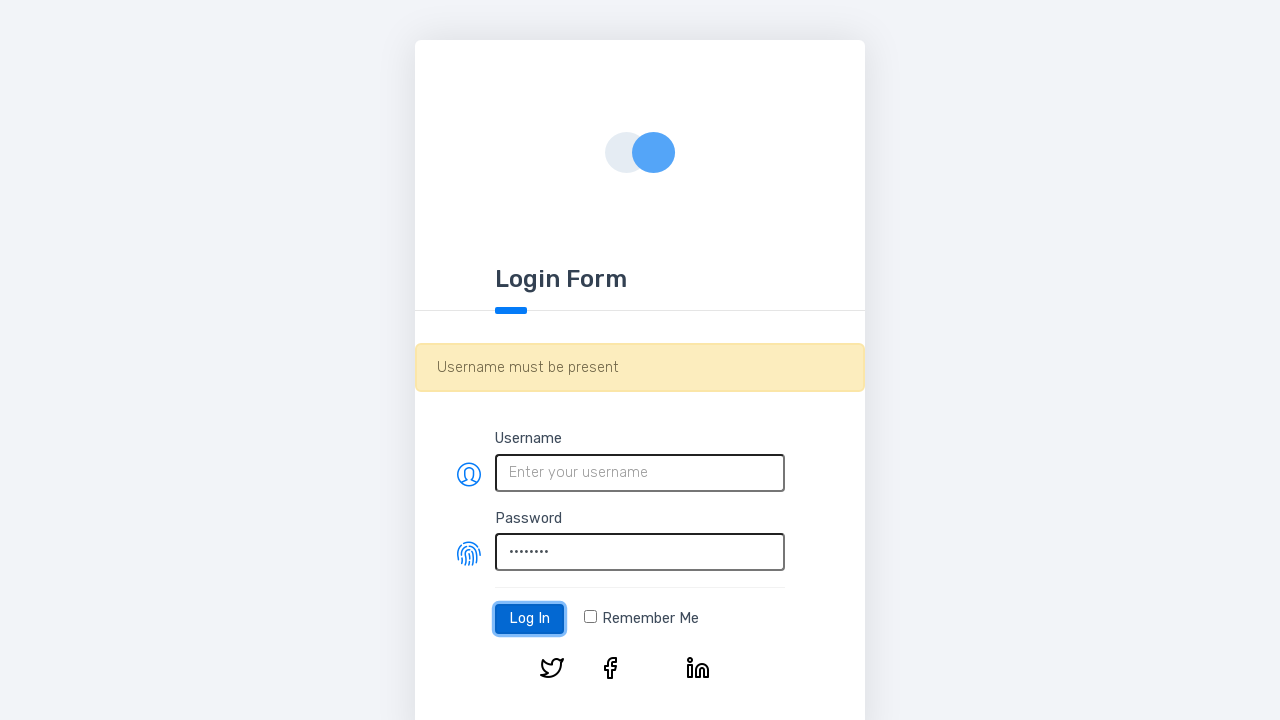

Verified 'Username must be present' error message is displayed
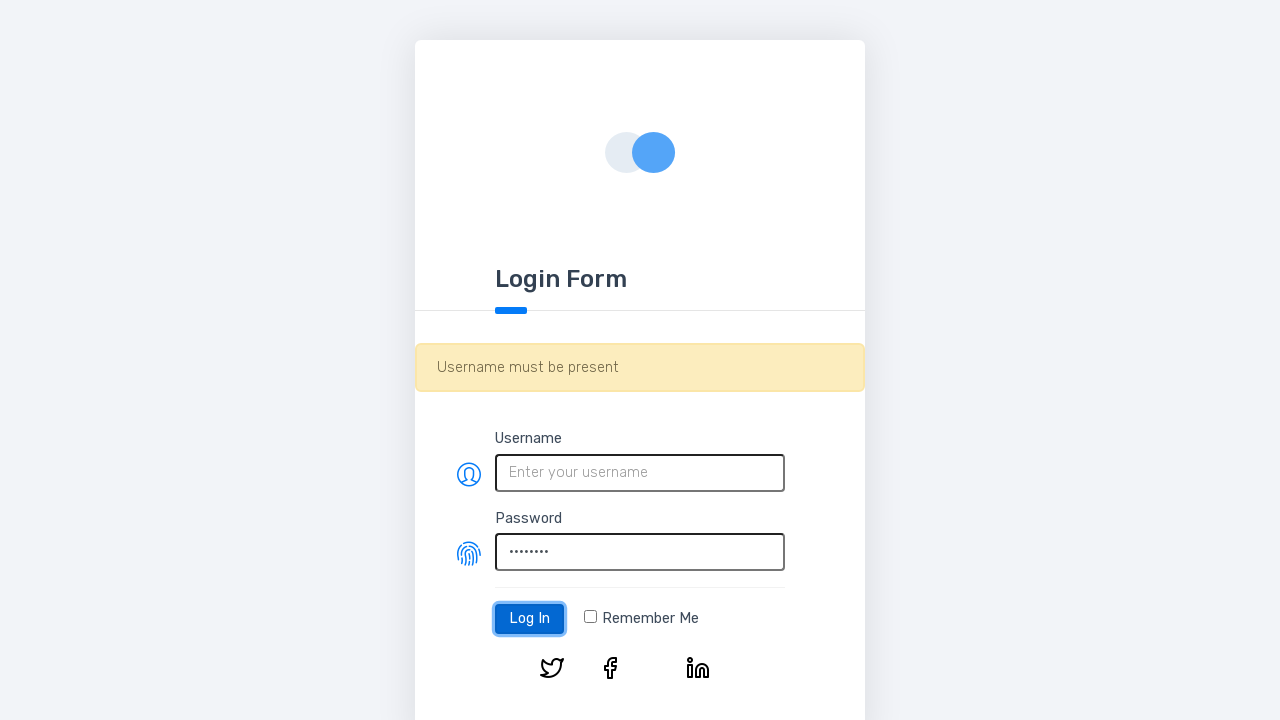

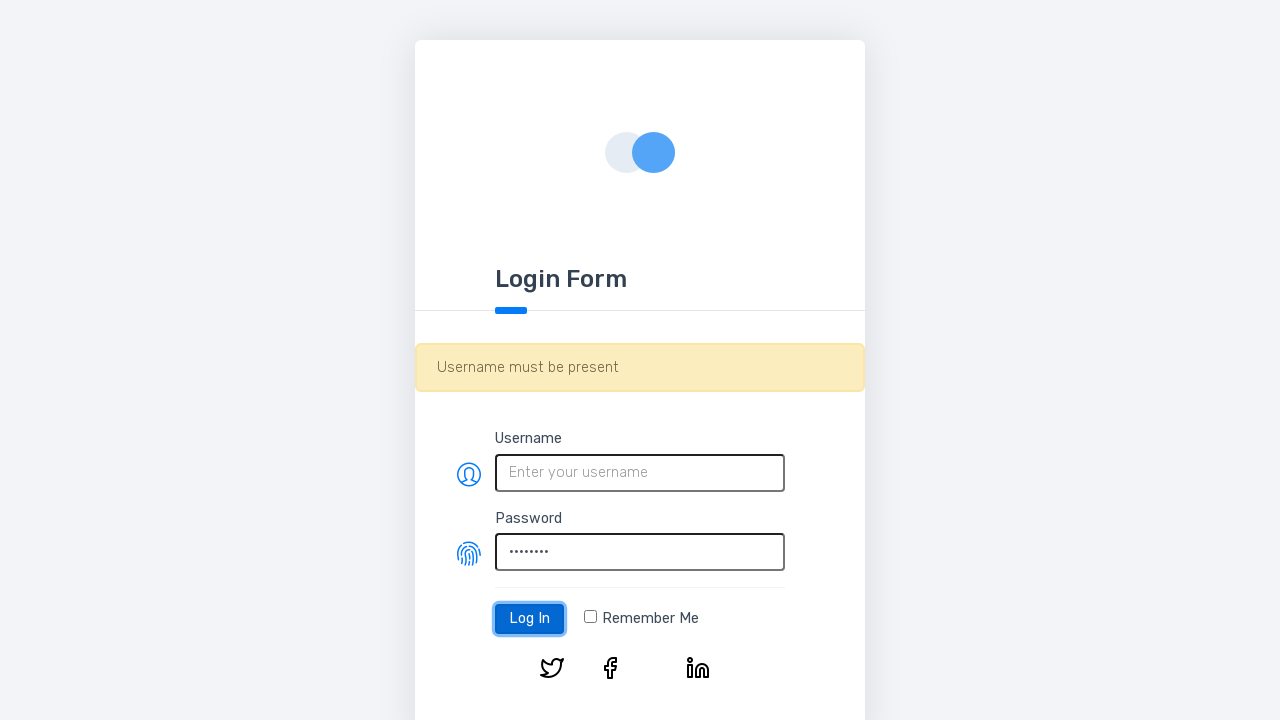